Tests 7-character validation form by entering "huy bh" (with space) and verifying it shows "Invalid Value"

Starting URL: https://testpages.eviltester.com/styled/apps/7charval/simple7charvalidation.html

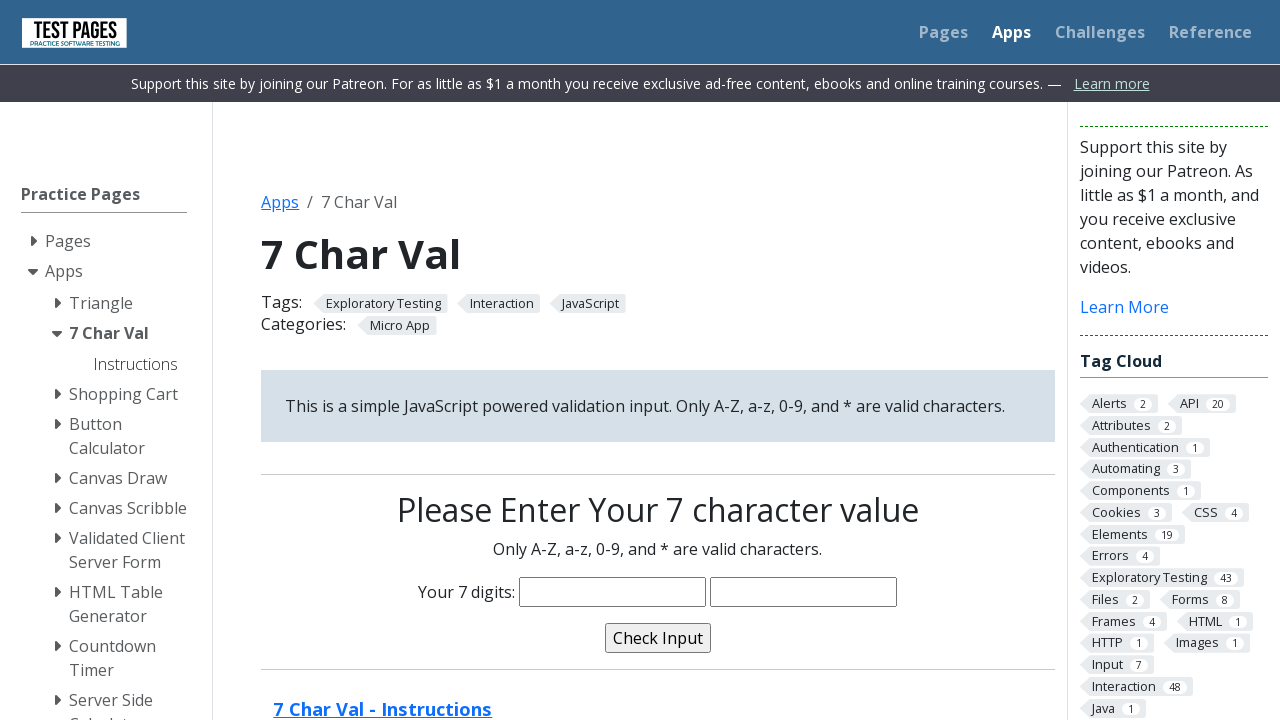

Filled characters input field with 'huy bh' on input[name='characters']
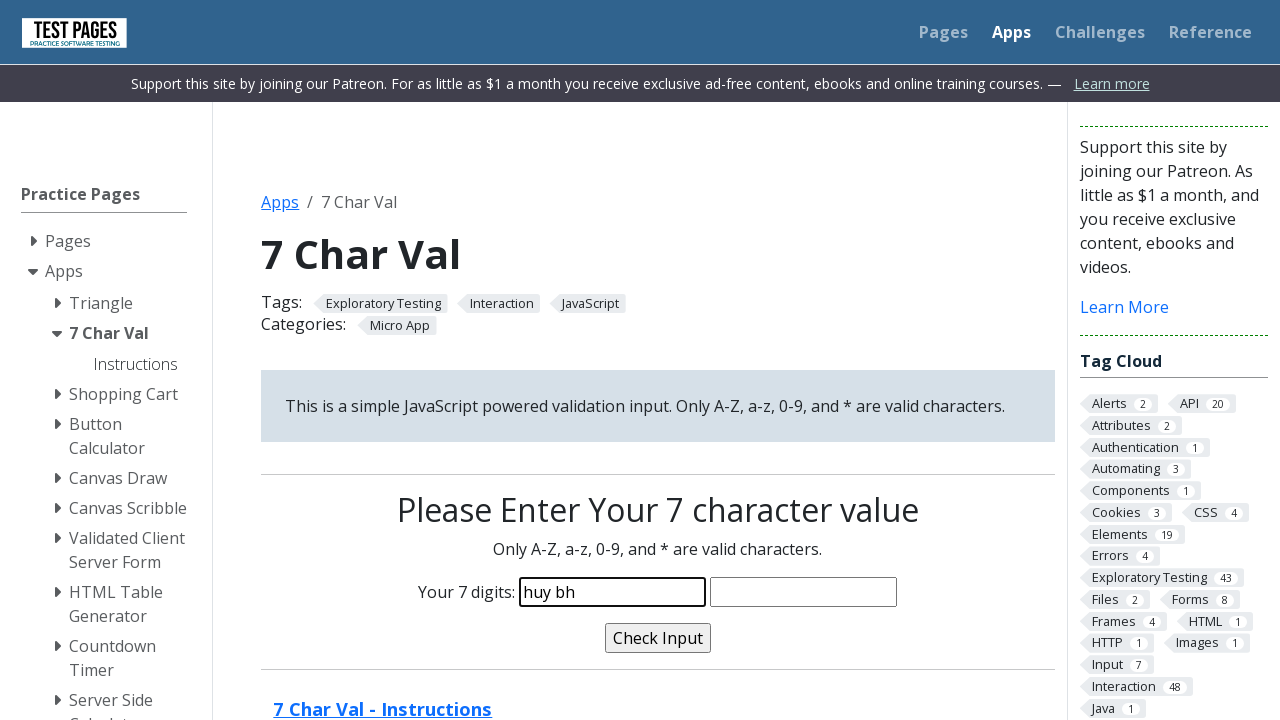

Clicked validate button at (658, 638) on input[name='validate']
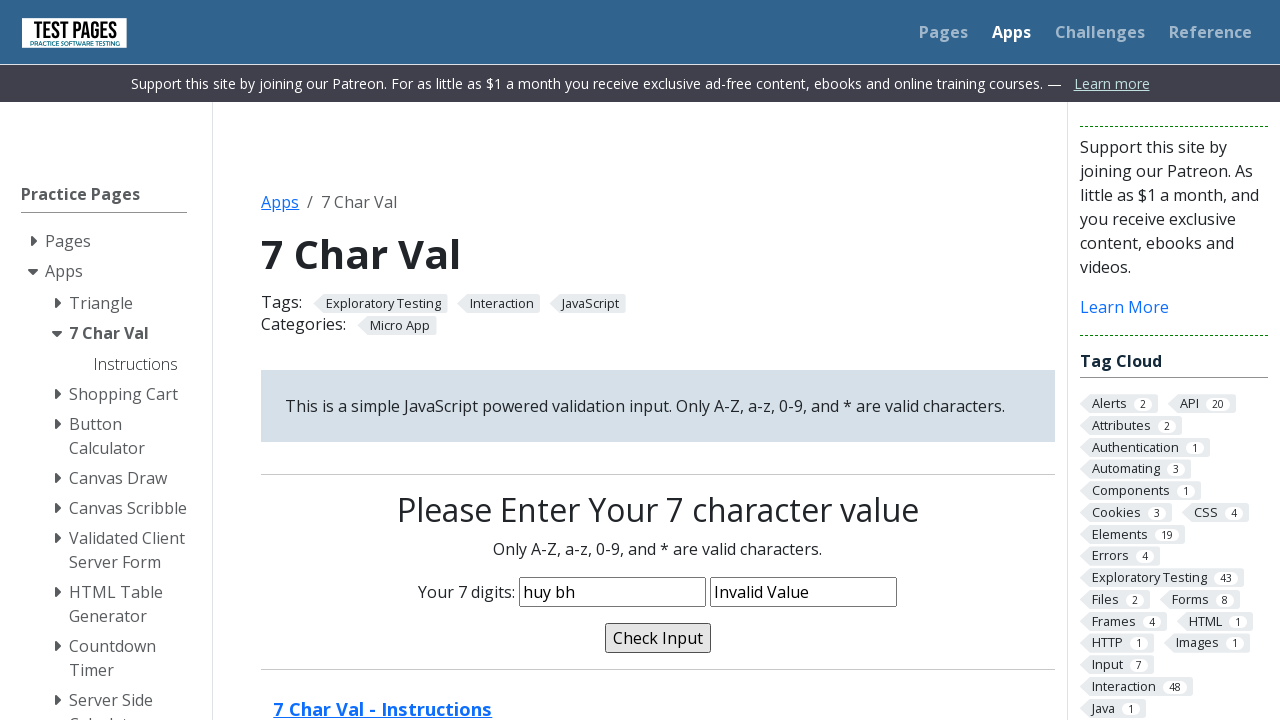

Validation message 'Invalid Value' confirmed for 7-character input 'huy bh'
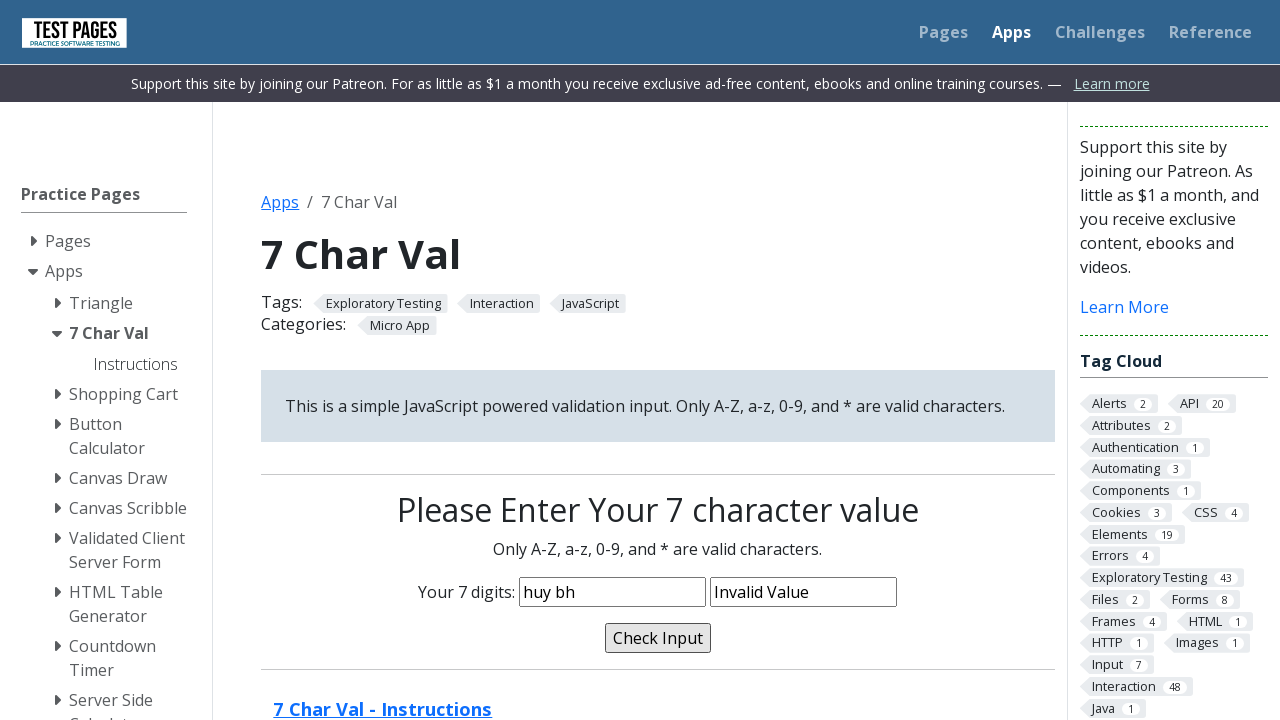

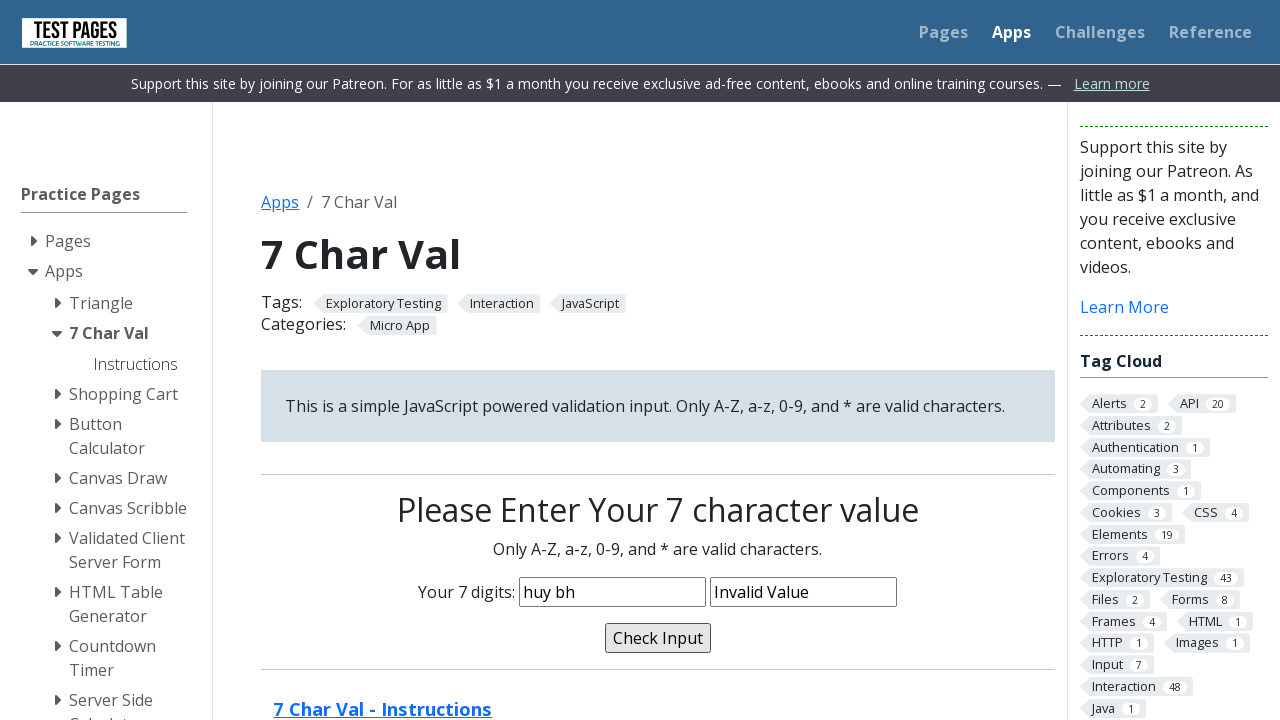